Tests mouse hover functionality by navigating to the Mouse Hover section, hovering over a menu item to reveal a dropdown, clicking on a submenu option, and accepting the resulting alert dialog.

Starting URL: https://manojkumar4636.github.io/Selenium_Practice_Hub/home.html

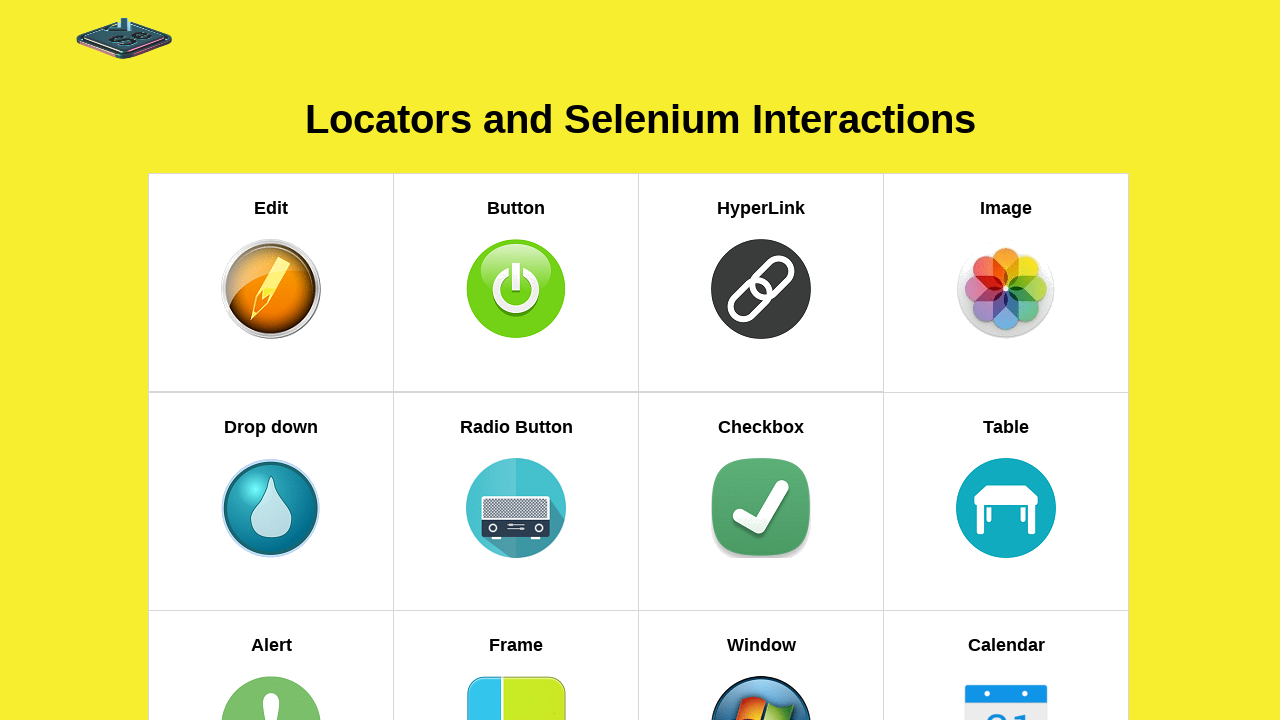

Clicked on Mouse Hover section link at (271, 566) on xpath=//h5[text()='Mouse Hover']//parent::a
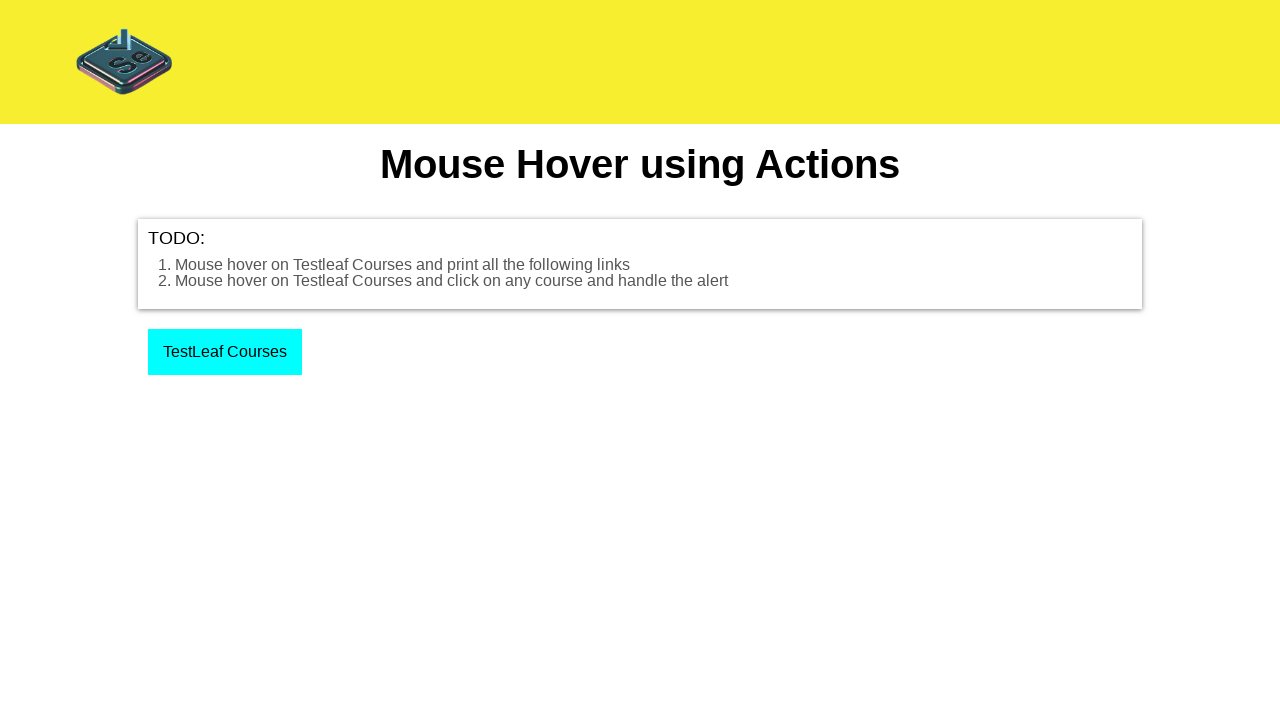

Hovered over TestLeaf Courses menu item to reveal dropdown at (225, 352) on a:has-text('TestLeaf Courses')
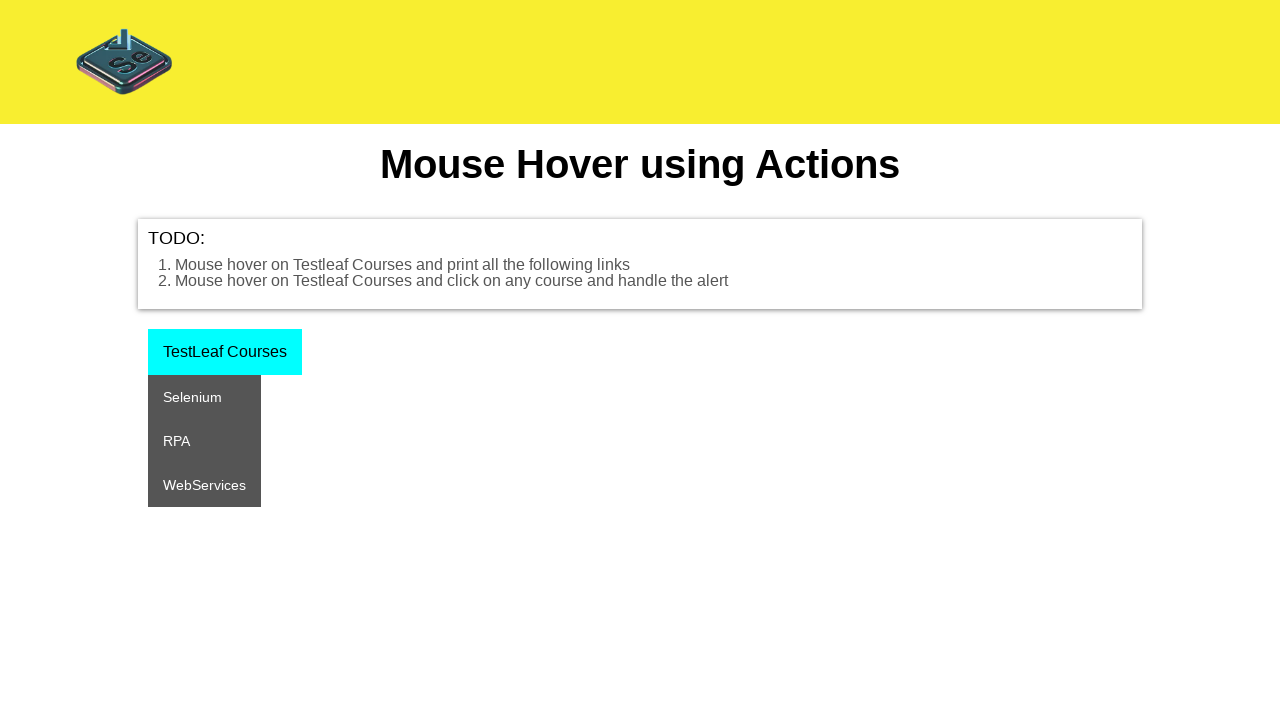

Clicked on Selenium submenu option at (204, 397) on a:has-text('Selenium')
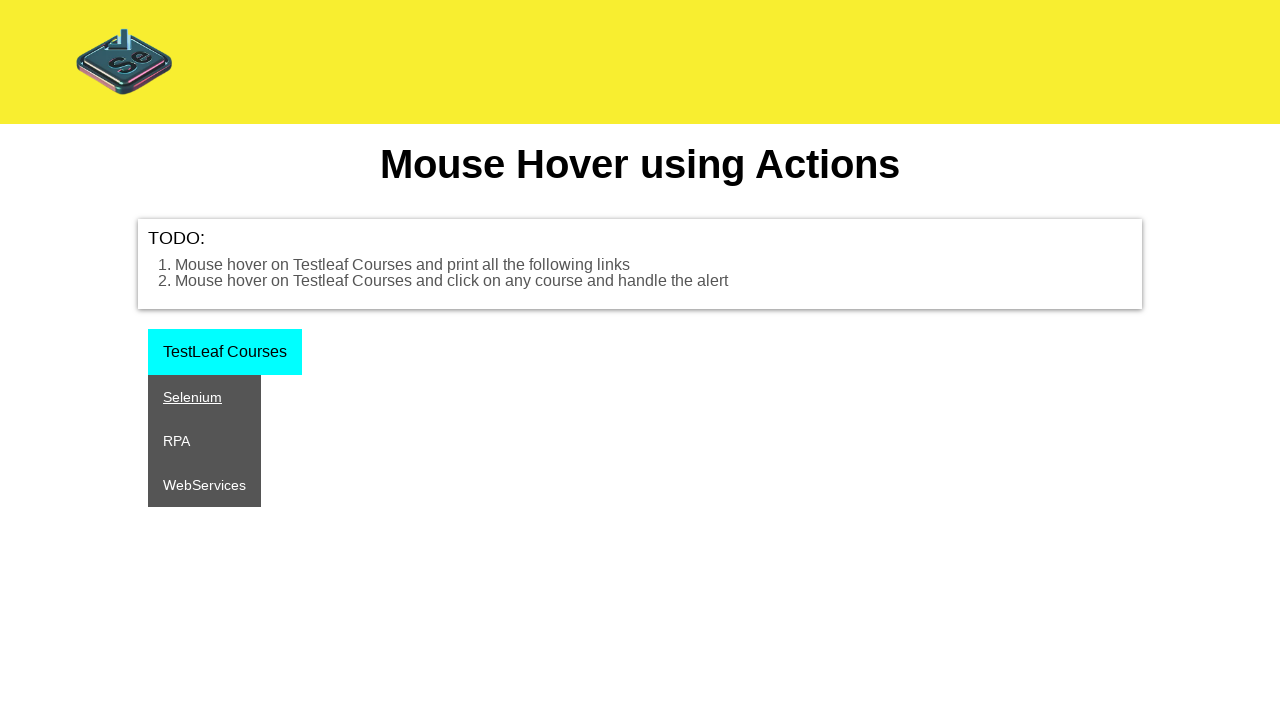

Set up dialog handler to accept alert
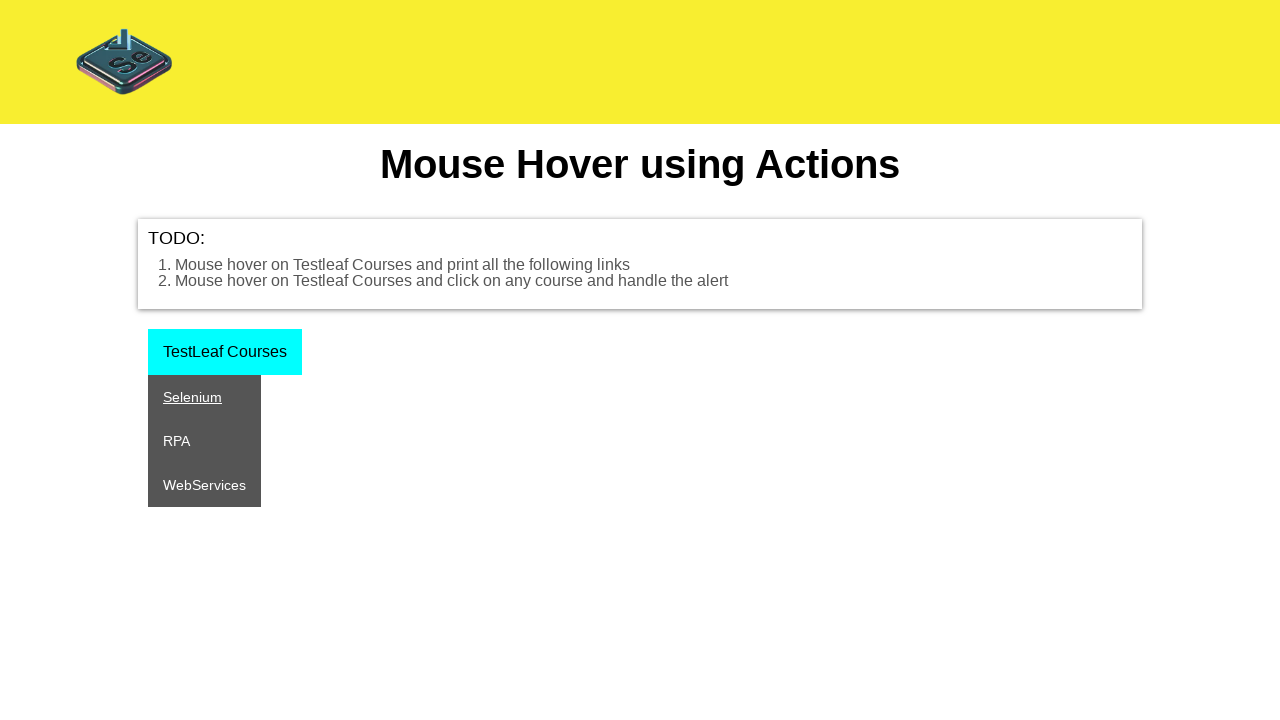

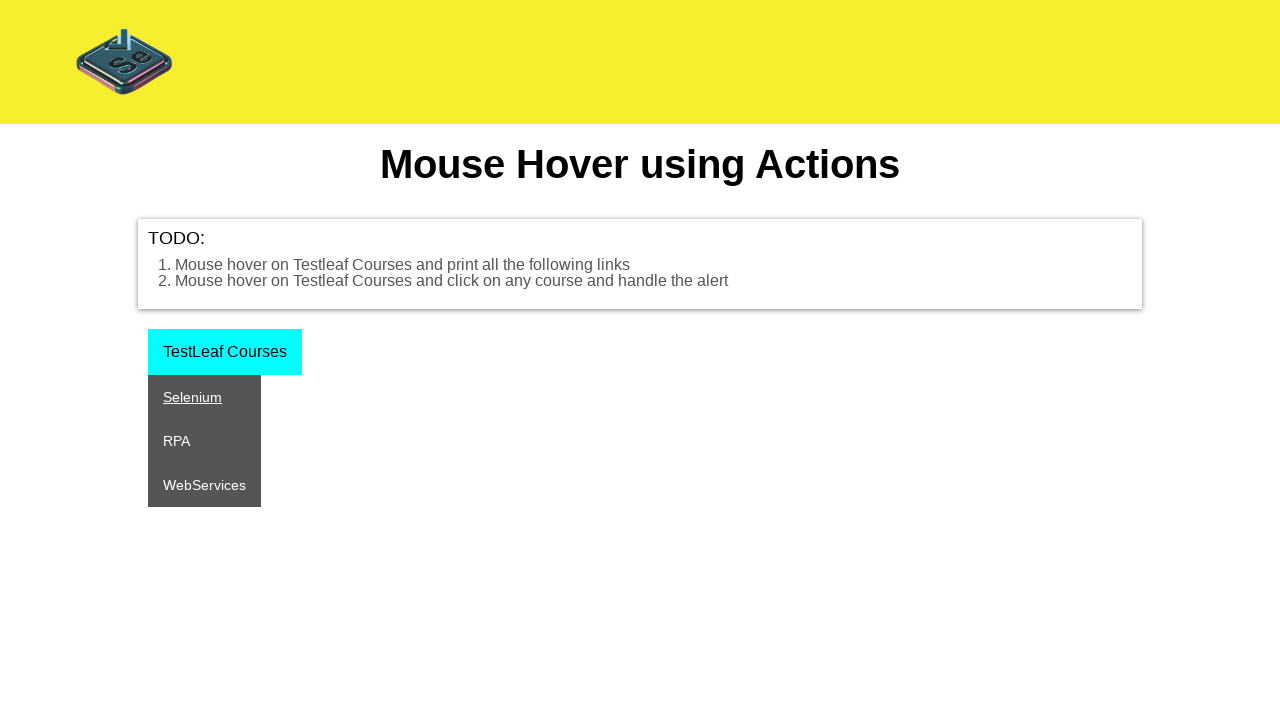